Tests navigation to the File section of the IRS website by clicking the File link in the main navigation menu.

Starting URL: https://irs.gov

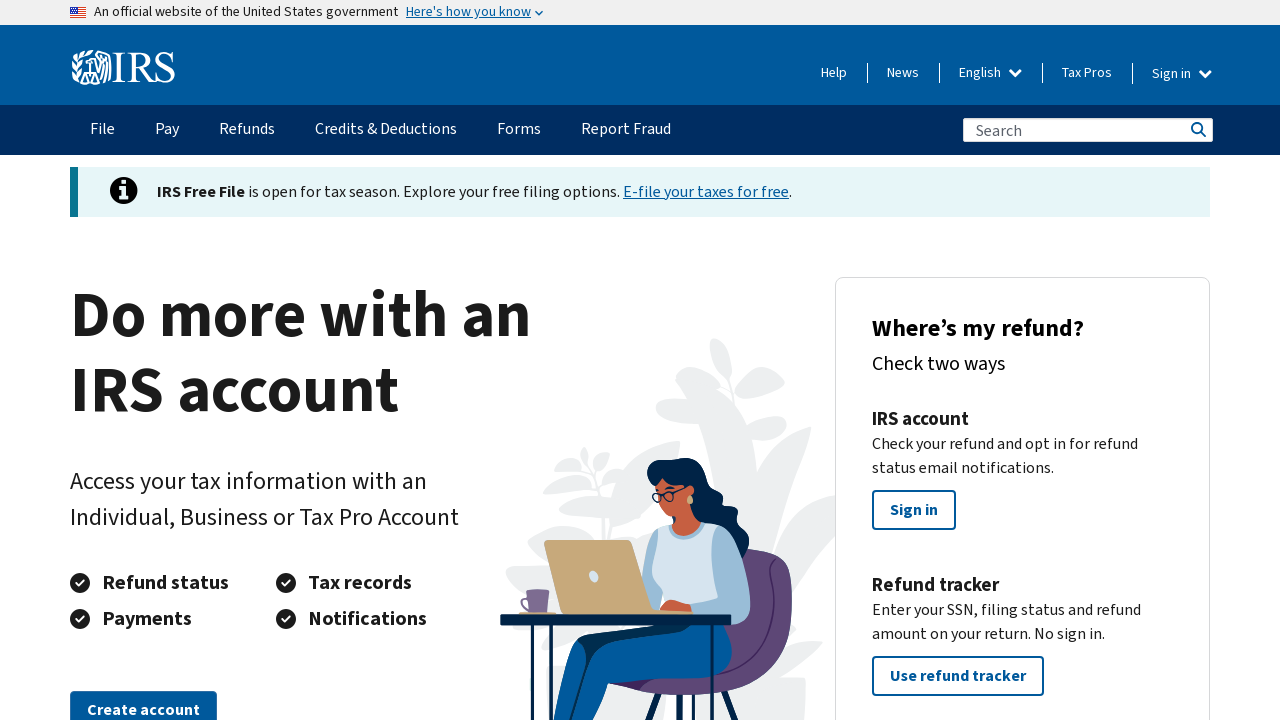

Clicked the File link in the main navigation menu at (102, 130) on xpath=//*[@id='accessible-megamenu-nav-item-0']
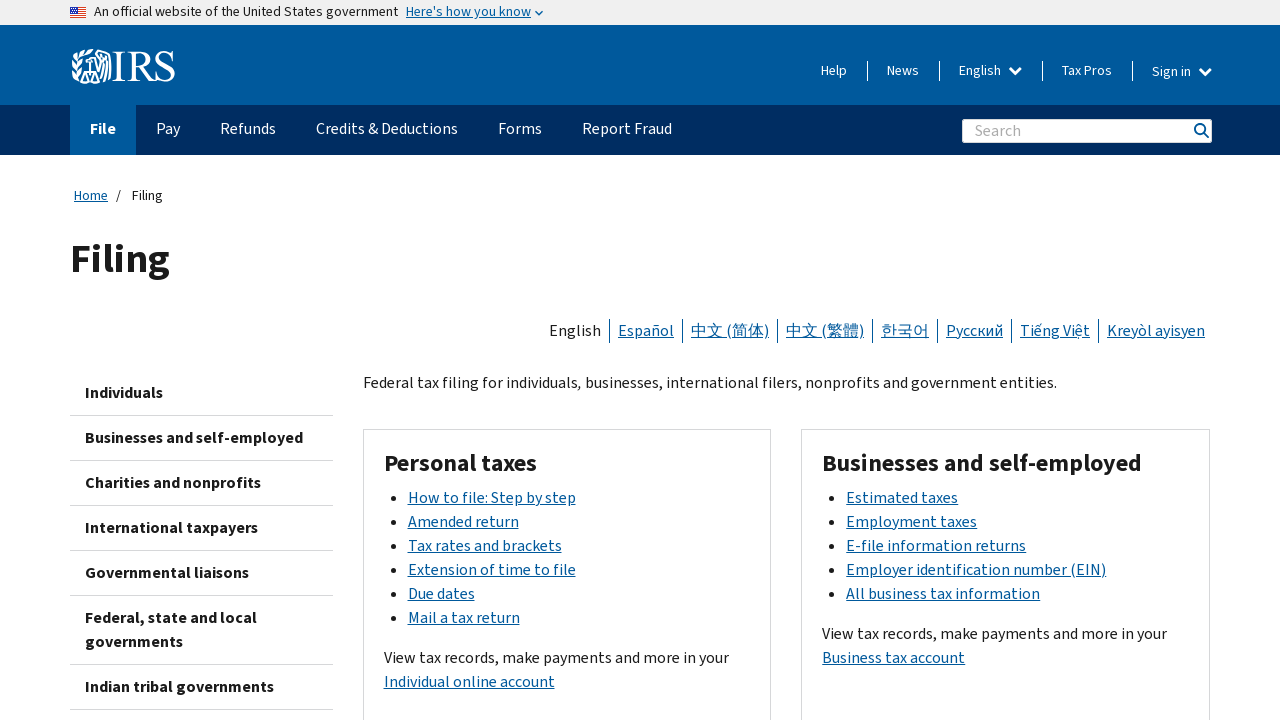

File page content loaded successfully
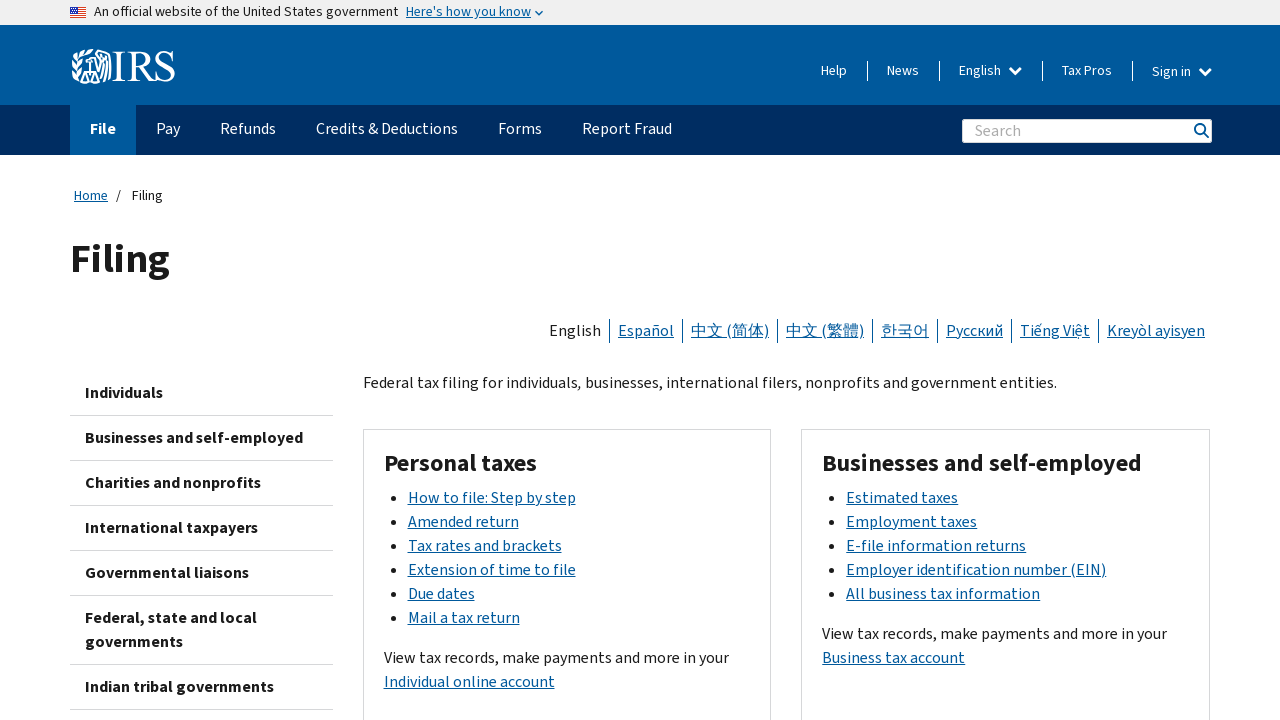

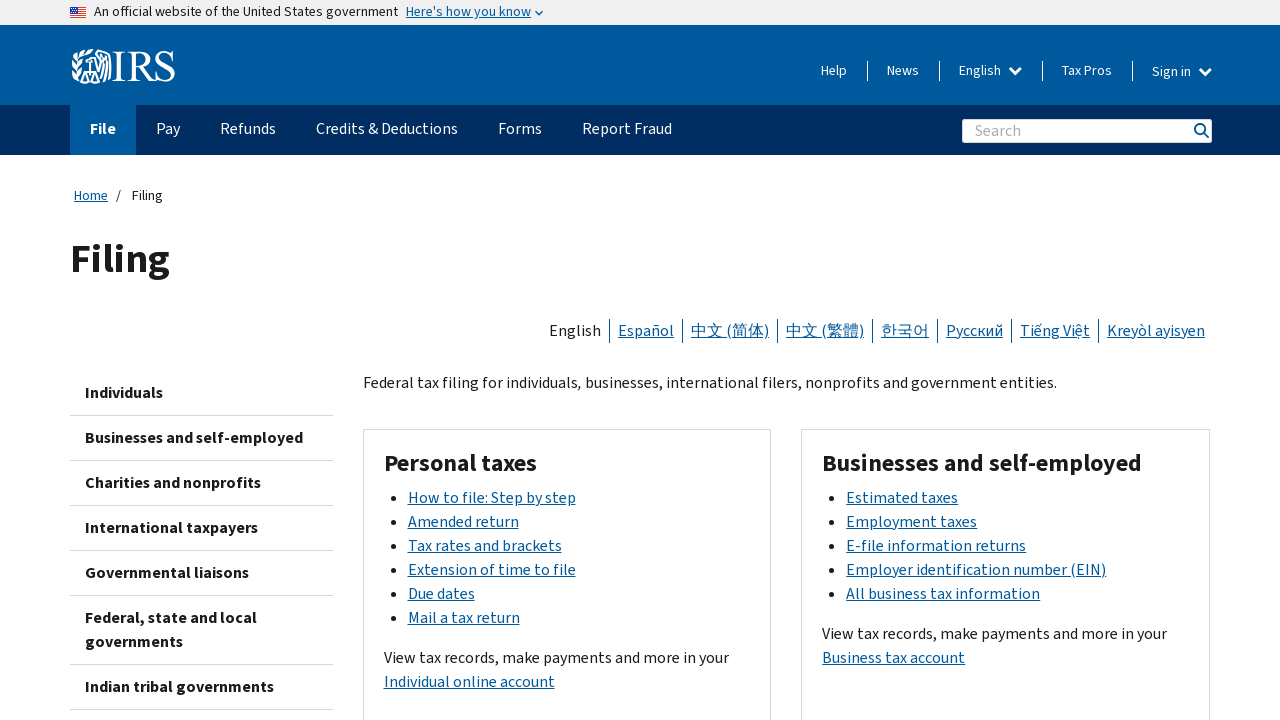